Tests a text box form by filling out full name, email, current address, and permanent address fields, then submitting the form and verifying the output contains the entered values.

Starting URL: https://demoqa.com/text-box

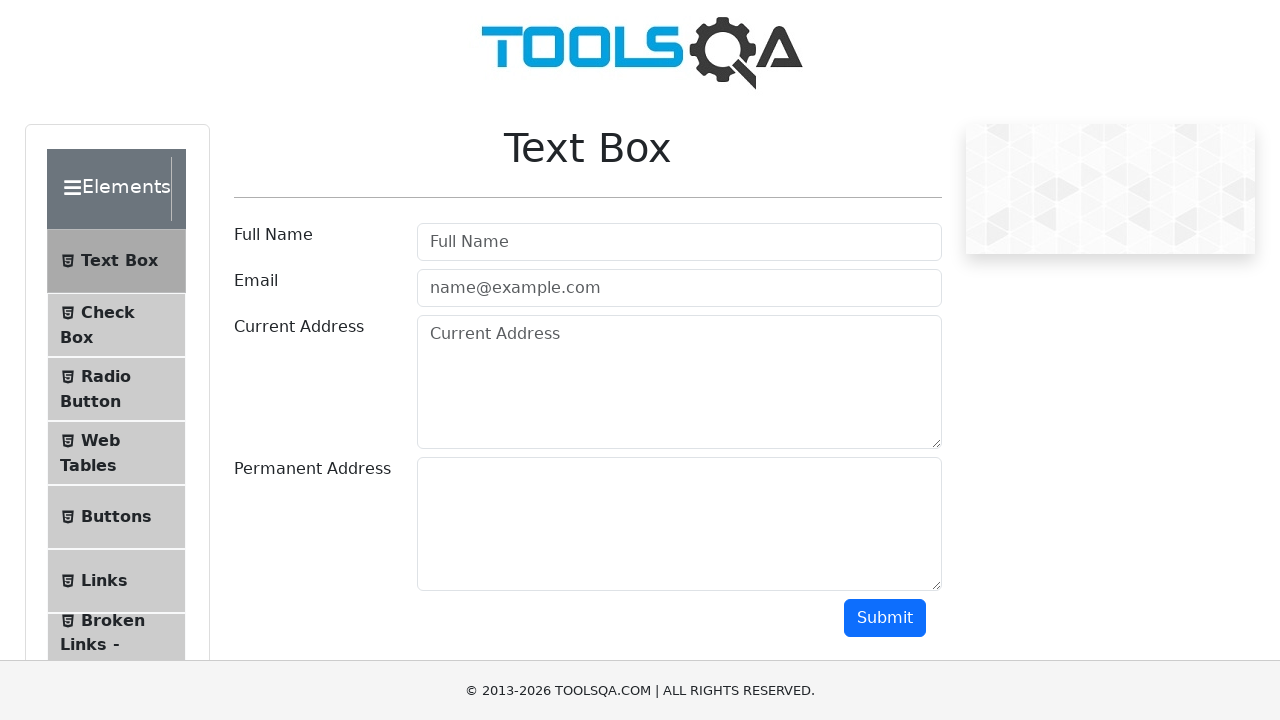

Filled full name field with 'John Anderson' on #userName
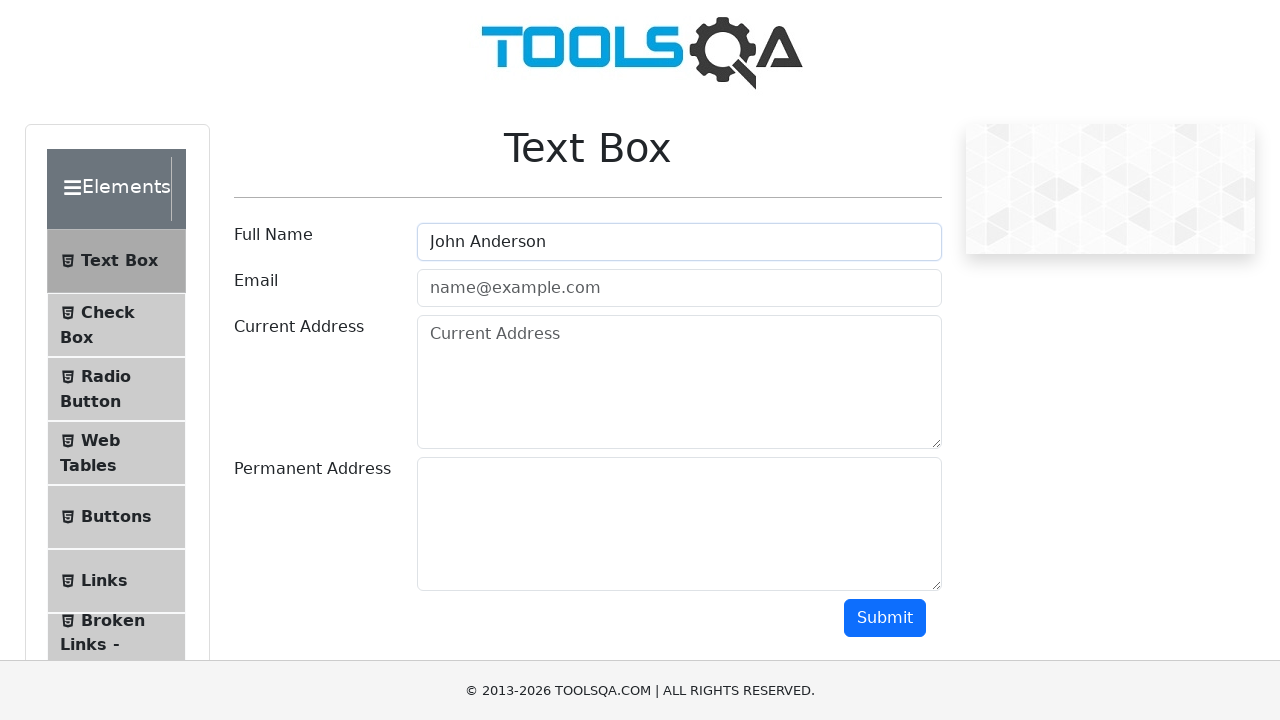

Filled email field with 'john.anderson@example.com' on #userEmail
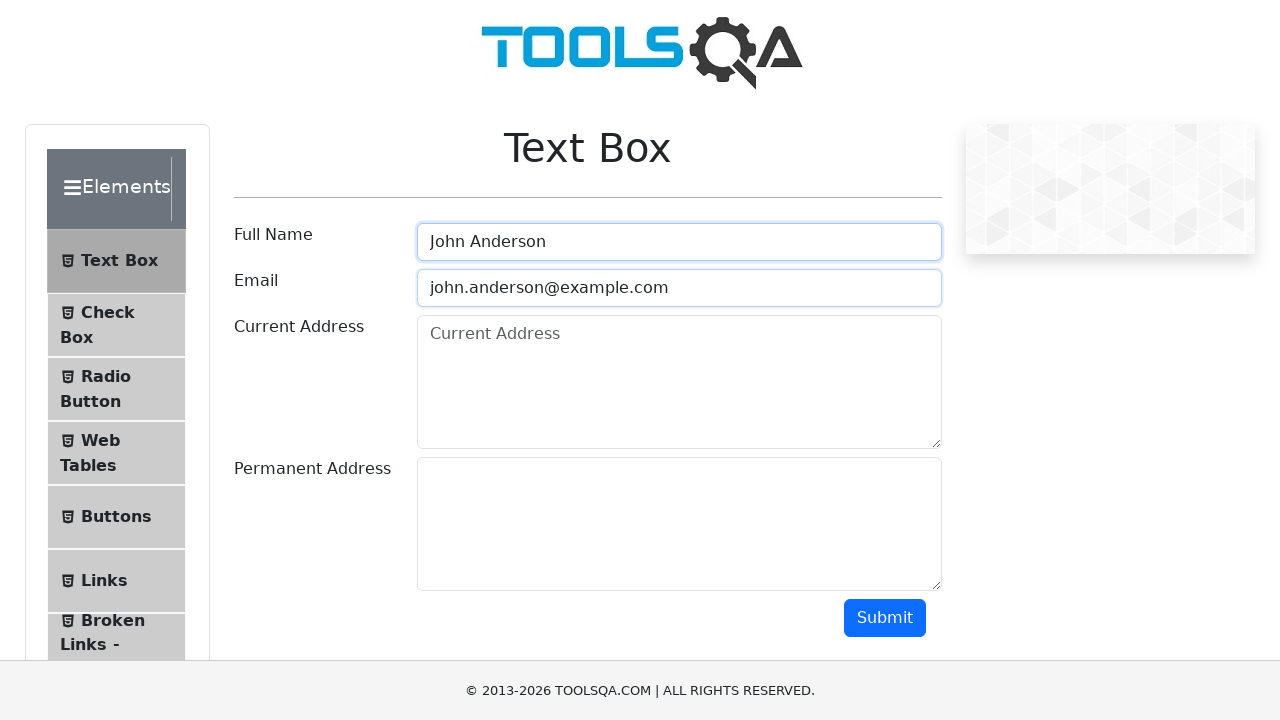

Filled current address field with '456 Oak Street, Apt 7B' on #currentAddress
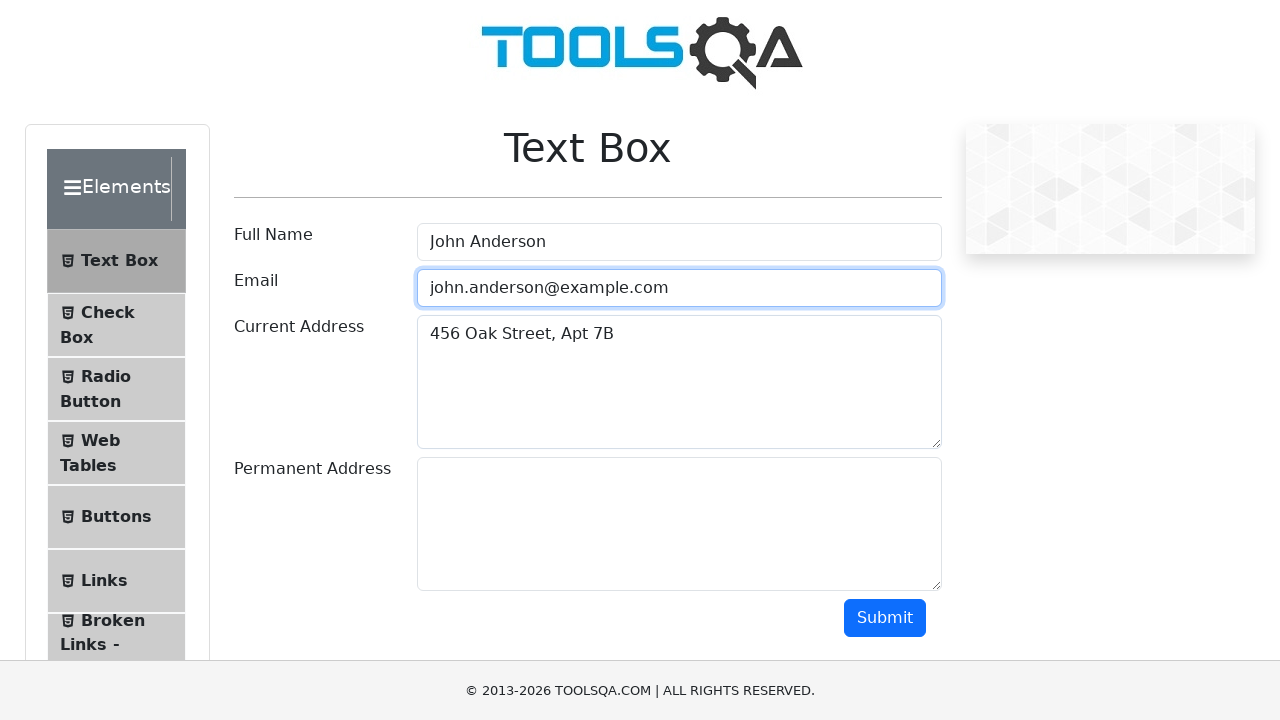

Filled permanent address field with '789 Pine Avenue, Suite 100' on #permanentAddress
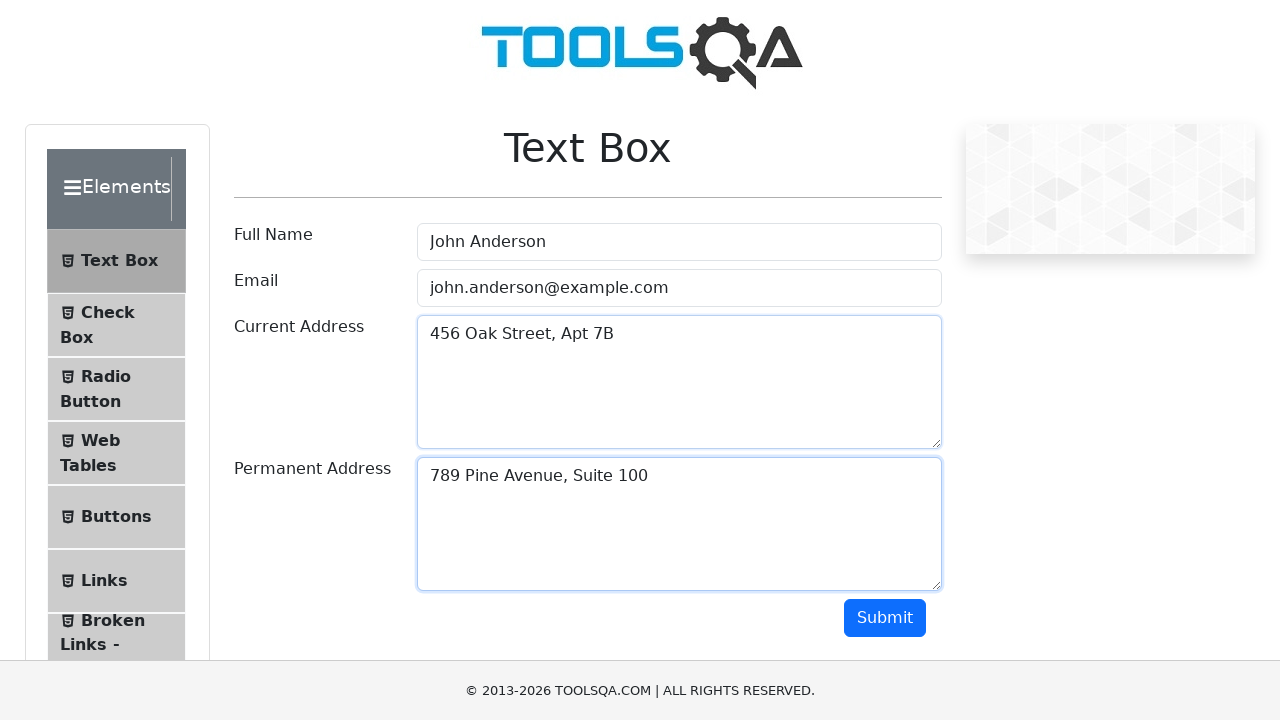

Clicked submit button to submit the form at (885, 618) on #submit
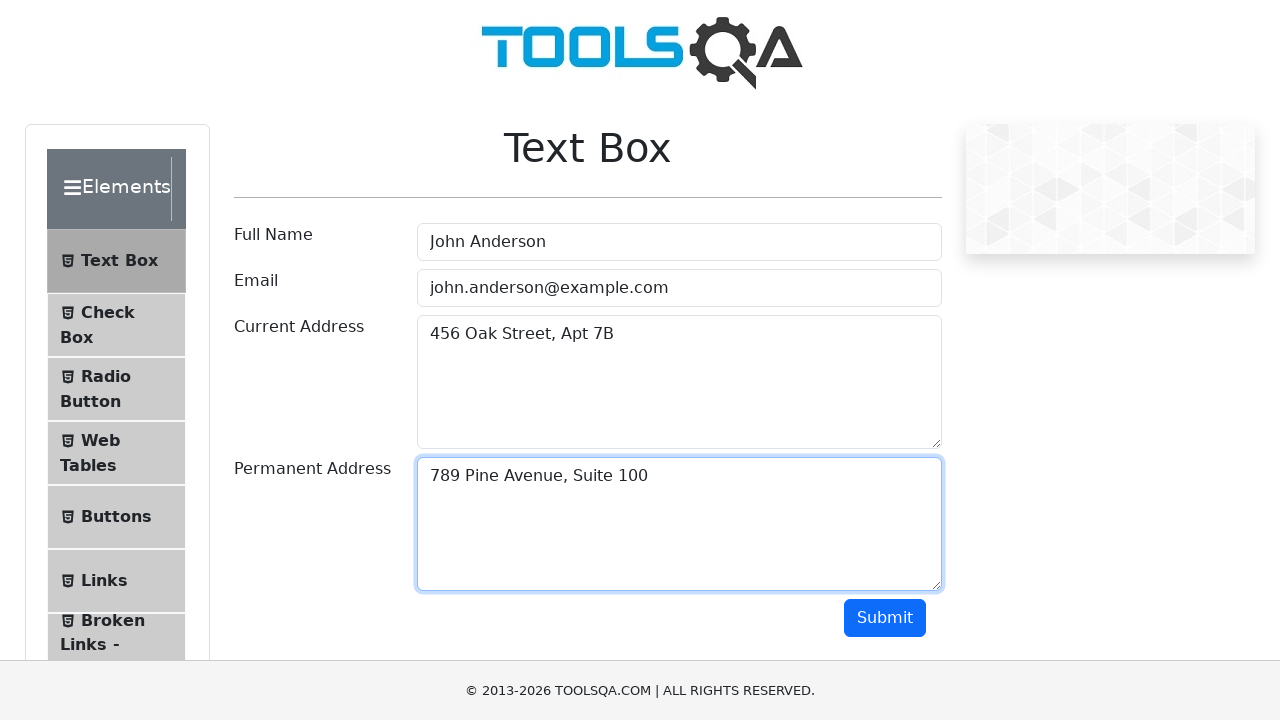

Output section loaded after form submission
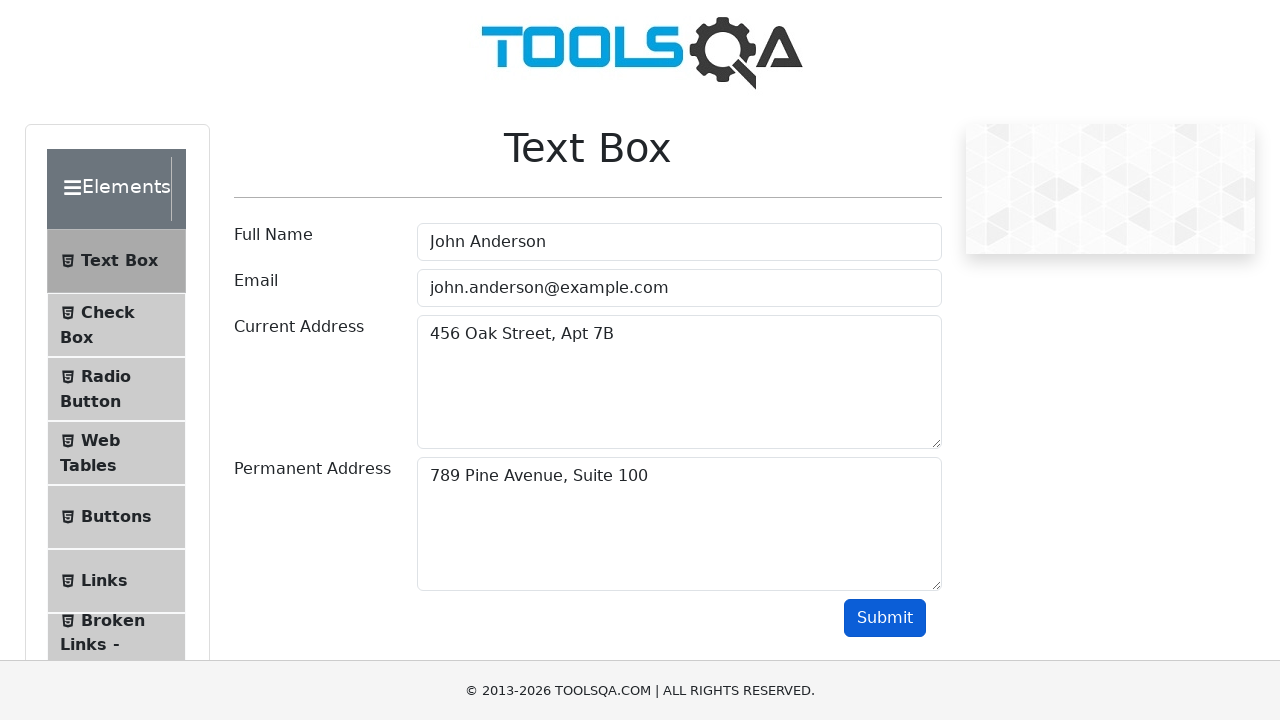

Retrieved output text content from form submission
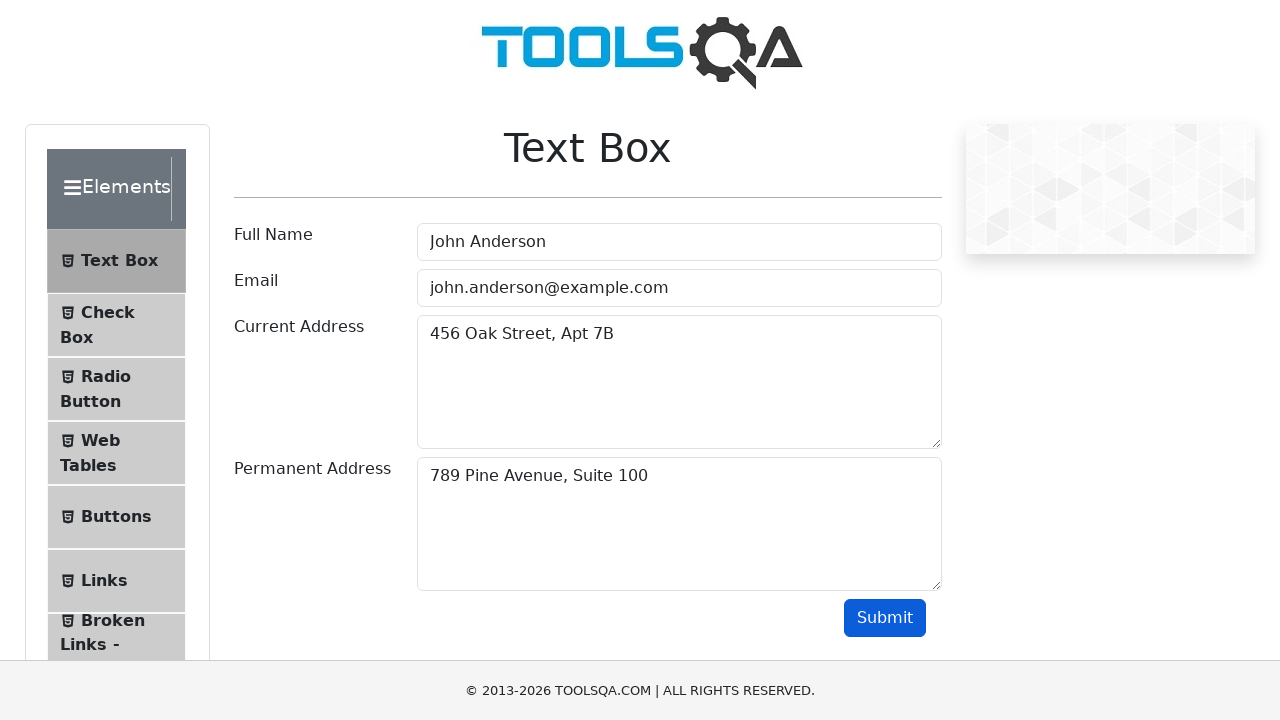

Verified full name appears in output
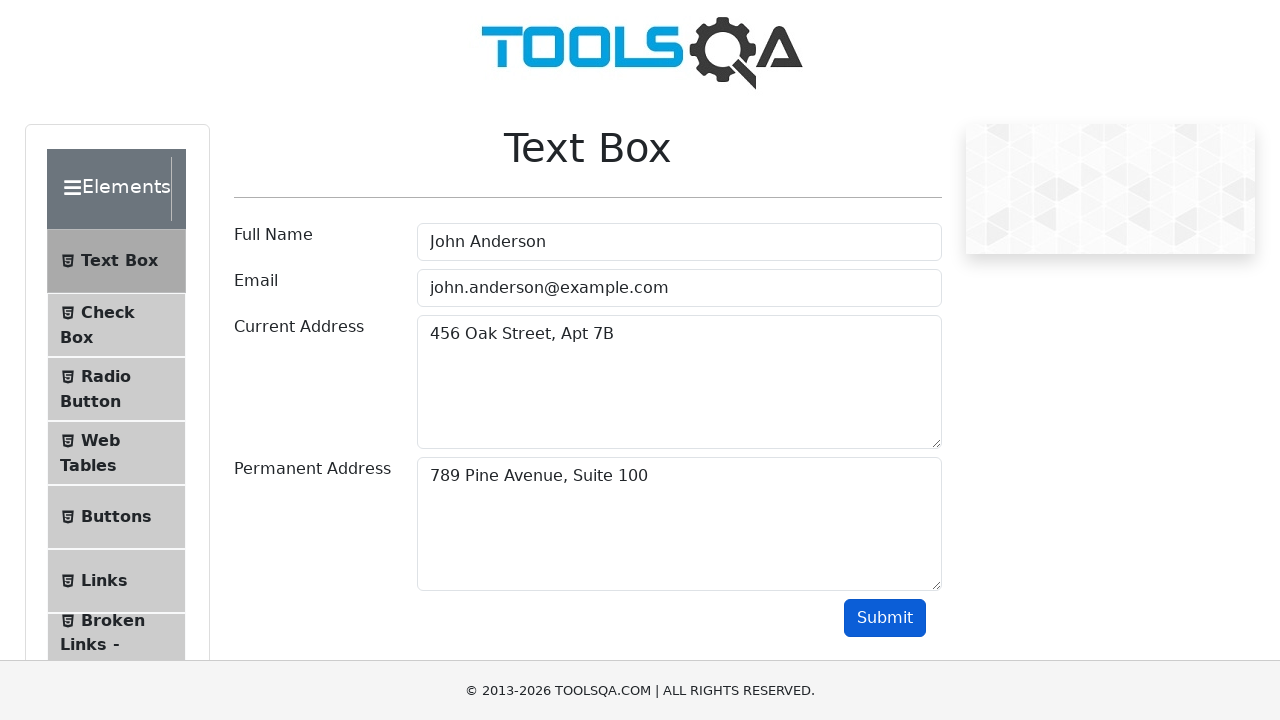

Verified email appears in output
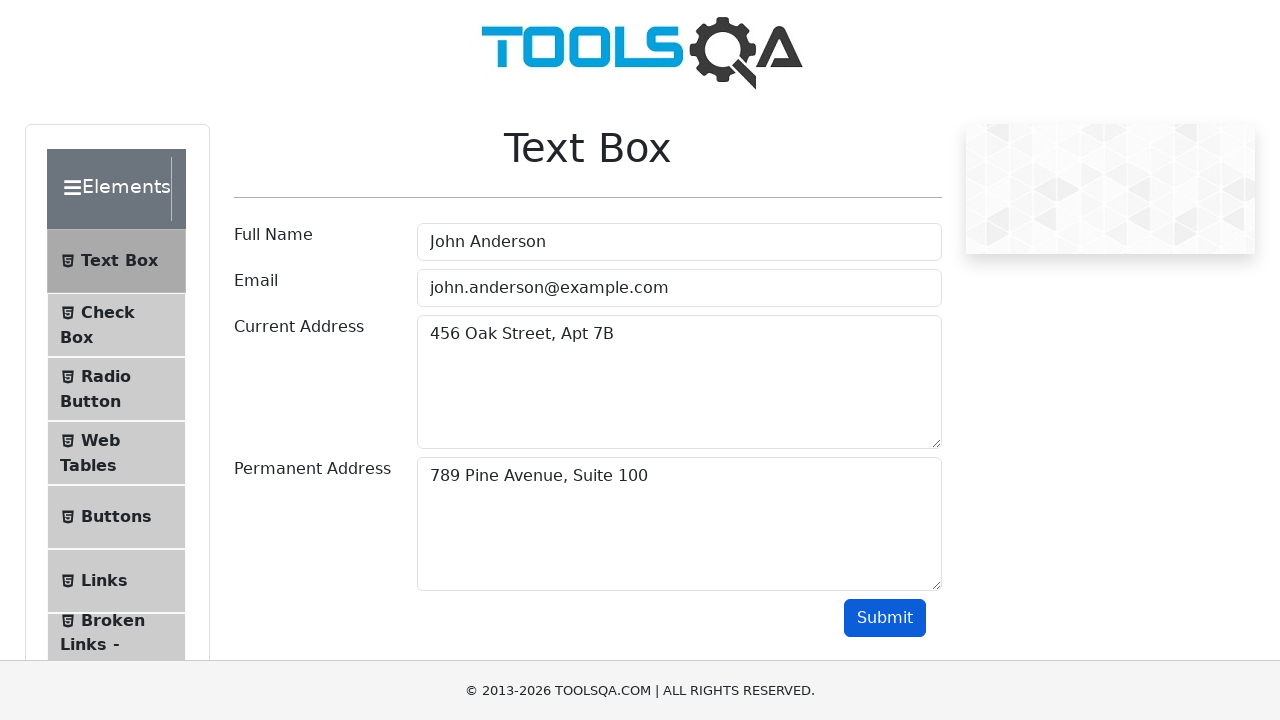

Verified current address appears in output
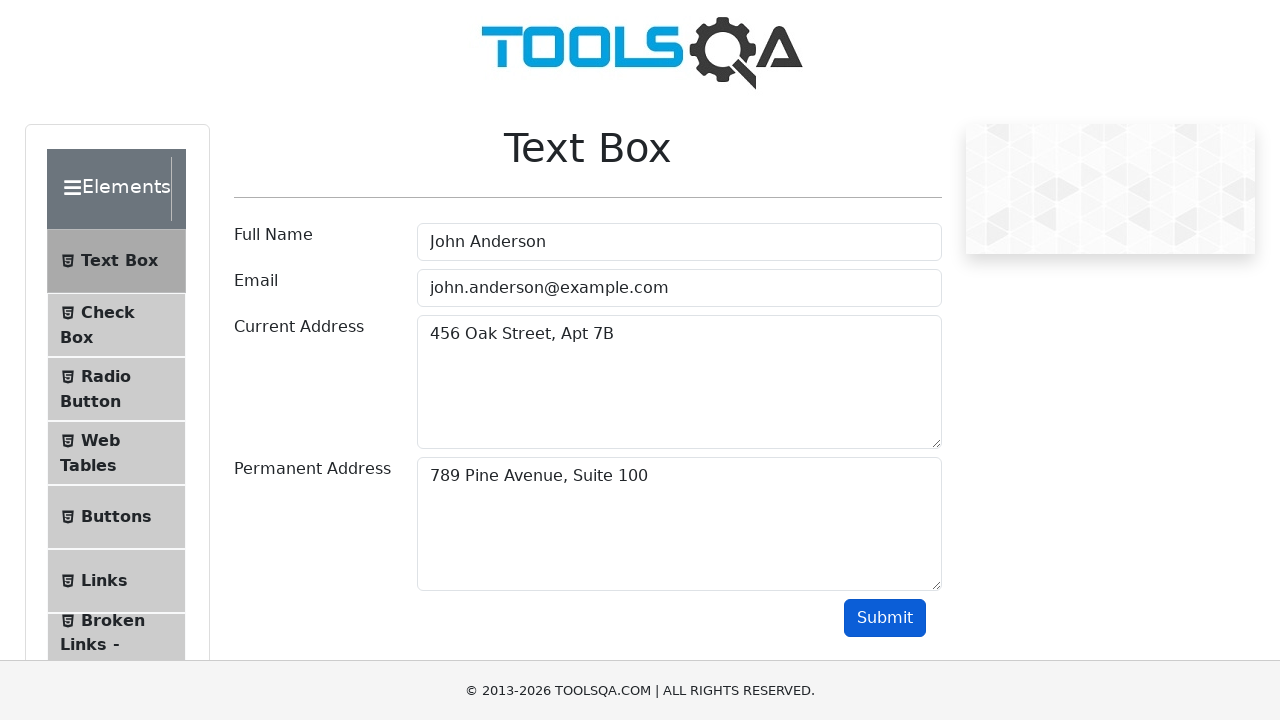

Verified permanent address appears in output
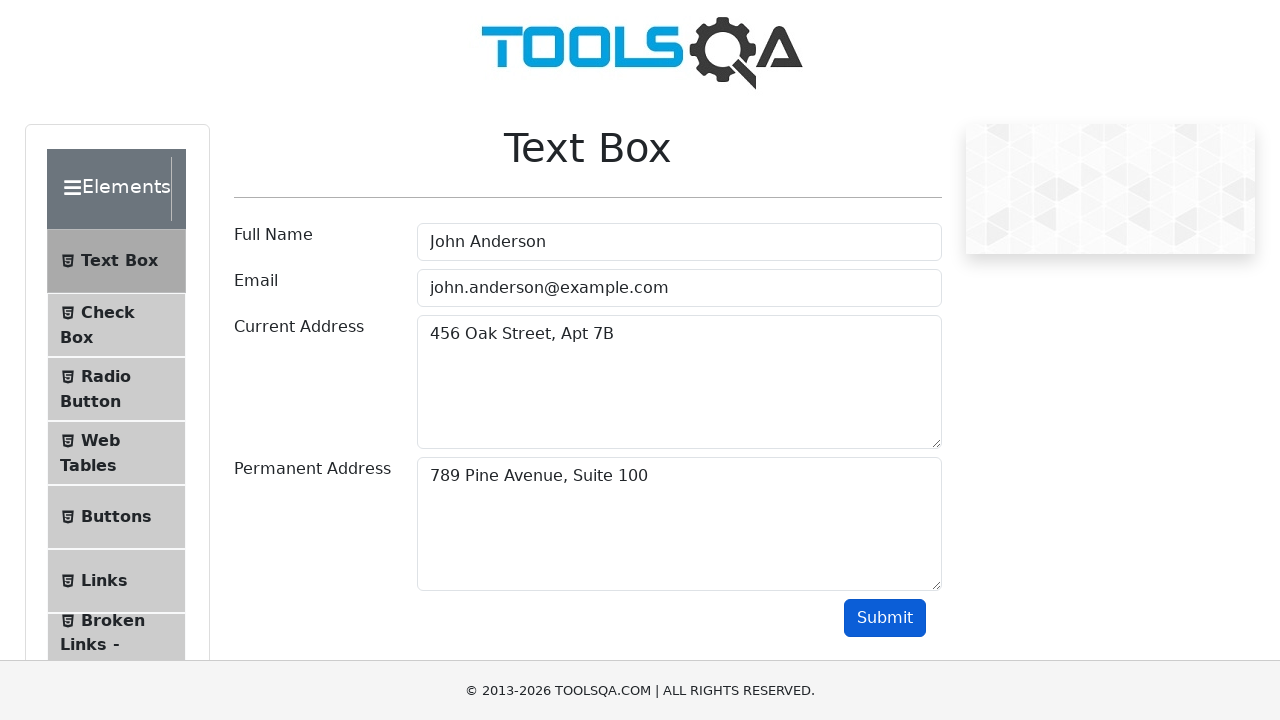

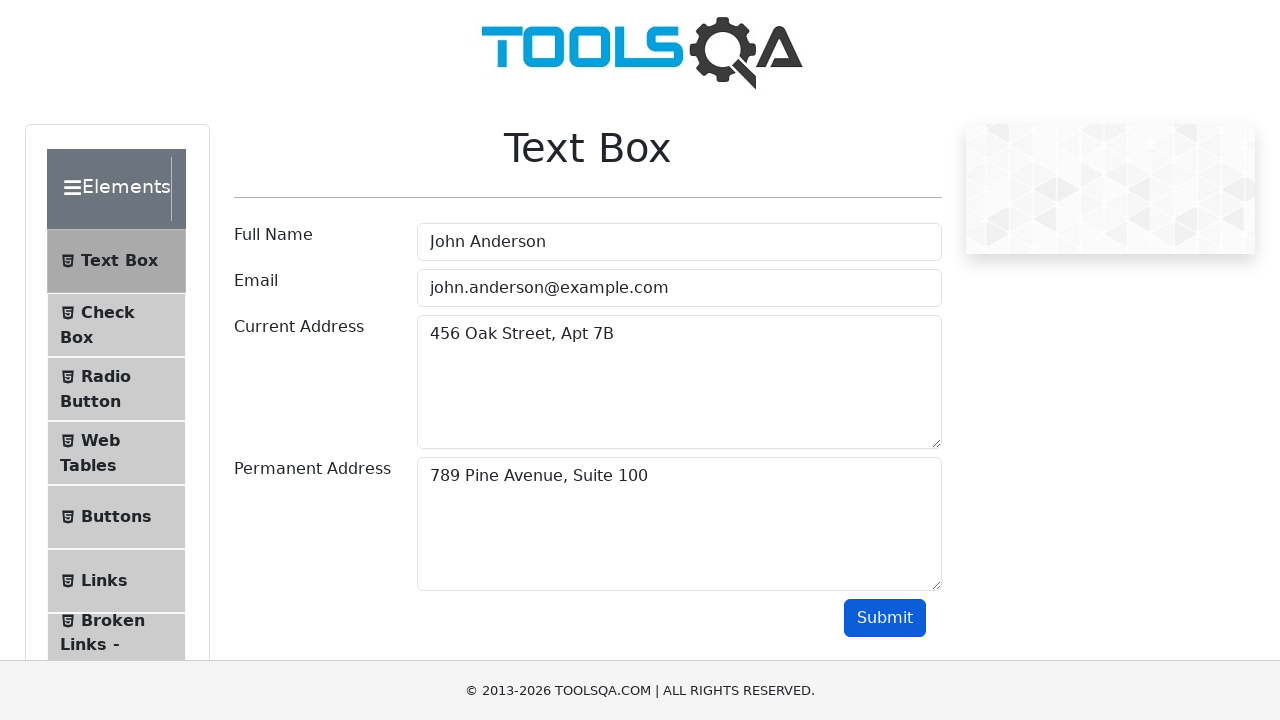